Navigates to xdclass.net website and clicks on a link containing the text "工具" (Tools)

Starting URL: https://xdclass.net

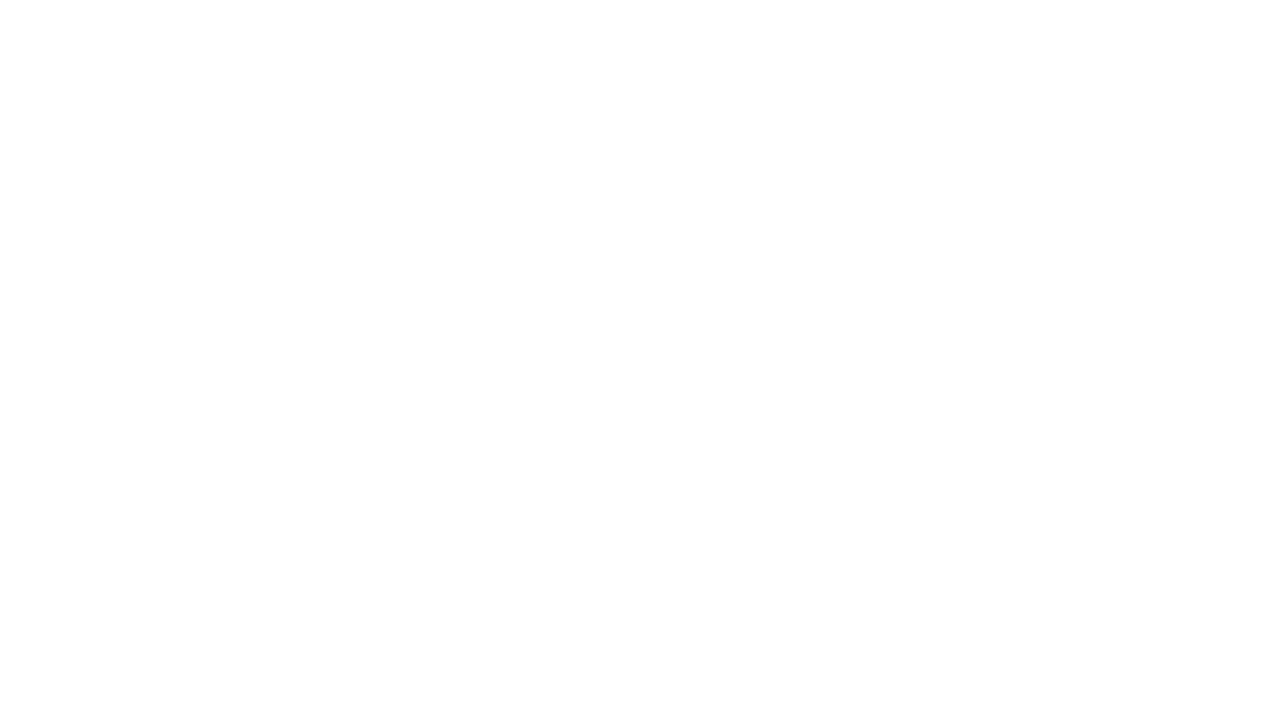

Navigated to https://xdclass.net
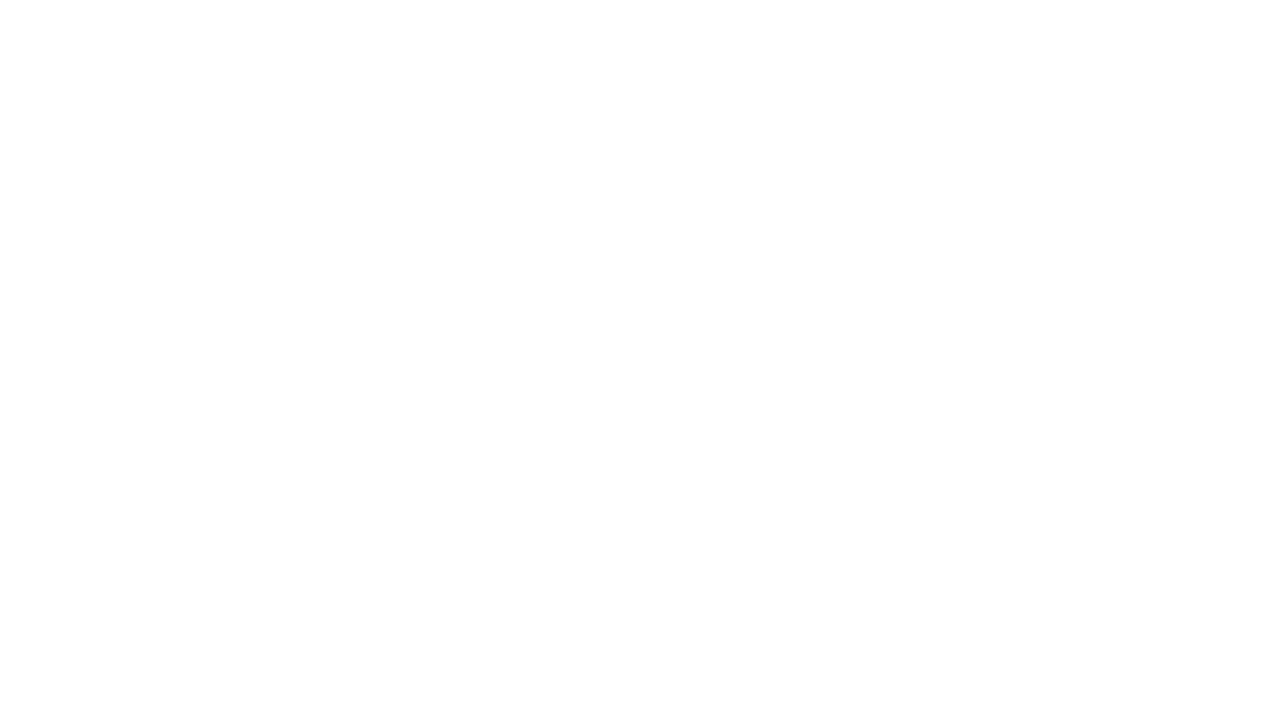

Clicked on the link containing '工具' (Tools) at (459, 103) on a:has-text('工具')
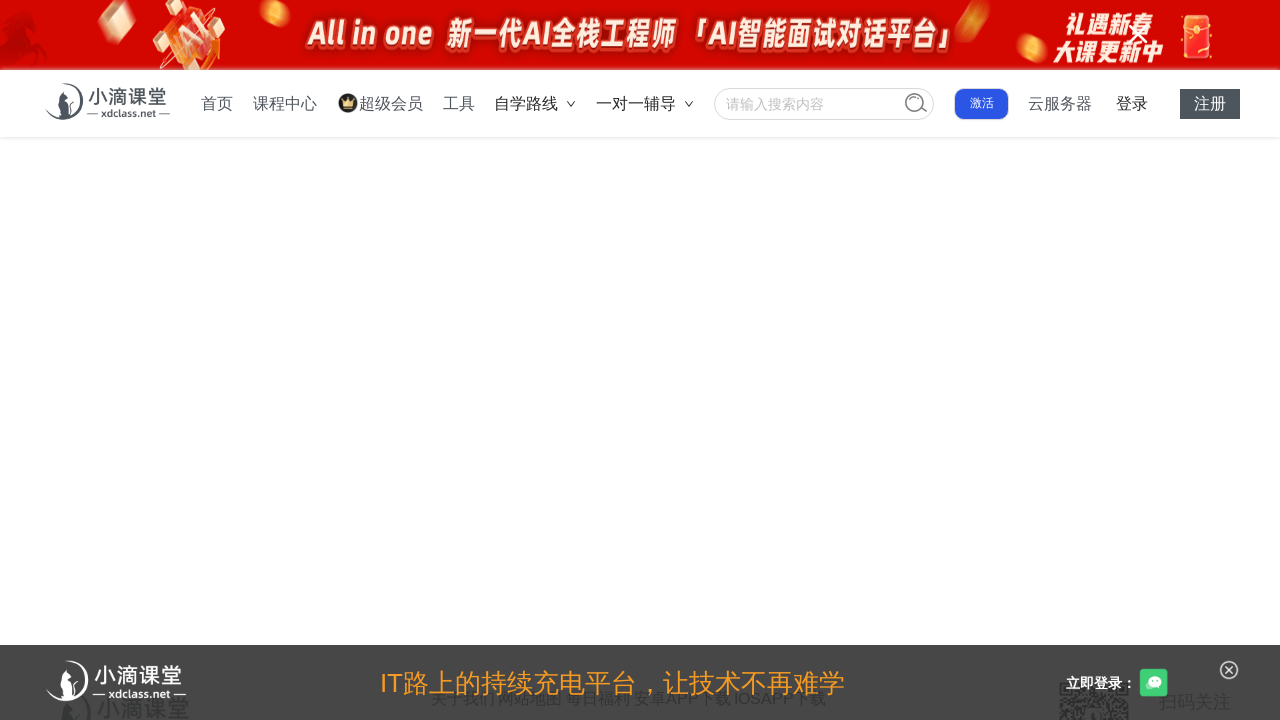

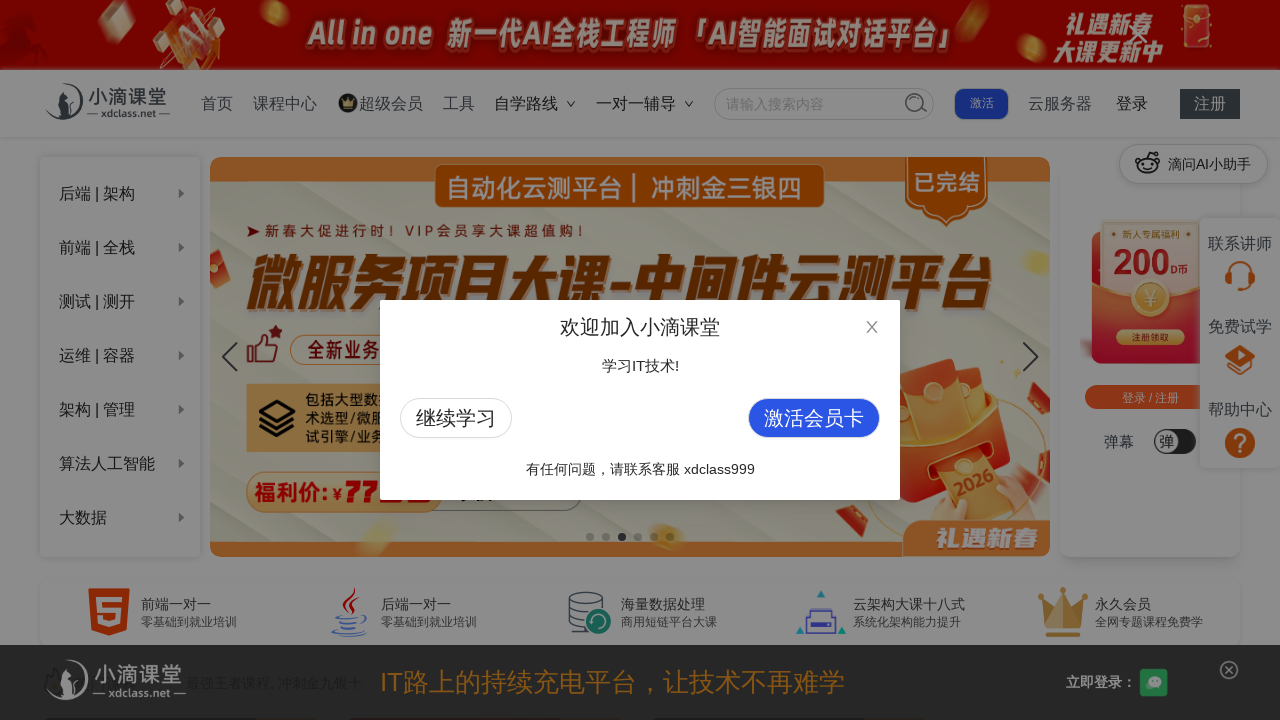